Fills out a form with various data types and submits it to validate field colors

Starting URL: https://bonigarcia.dev/selenium-webdriver-java/data-types.html

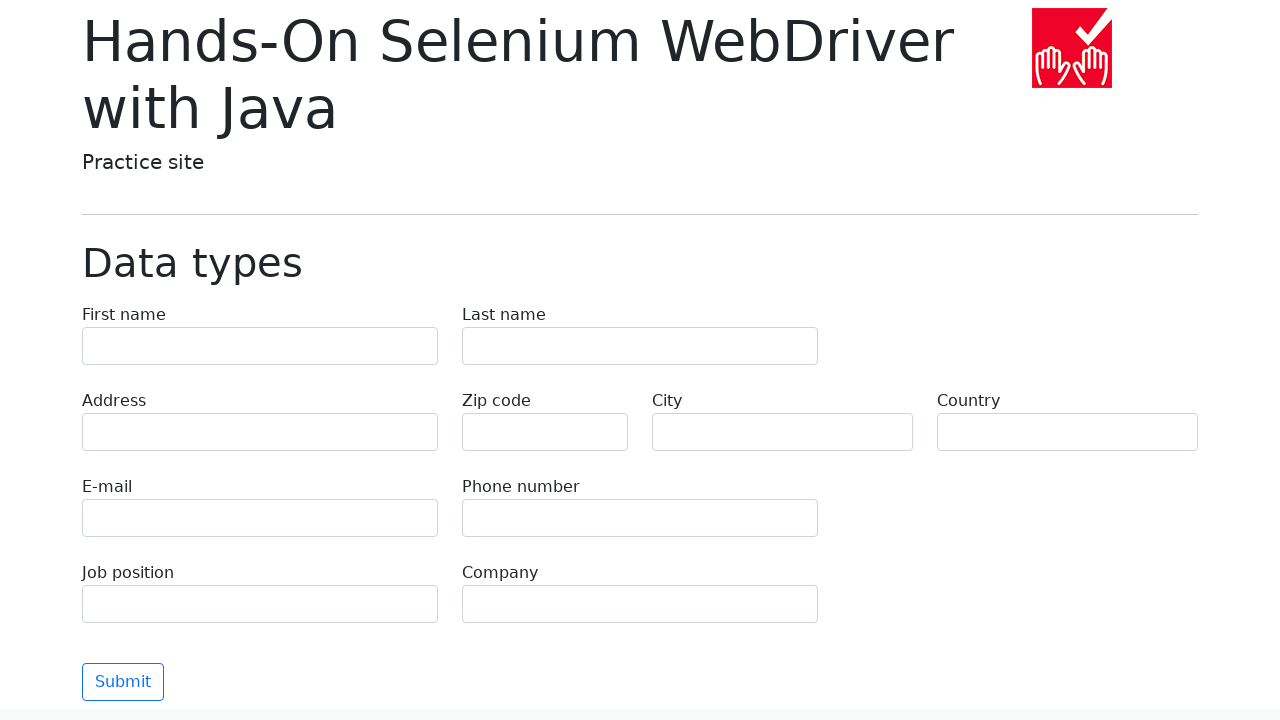

Filled first name field with 'Sergei' on [name='first-name']
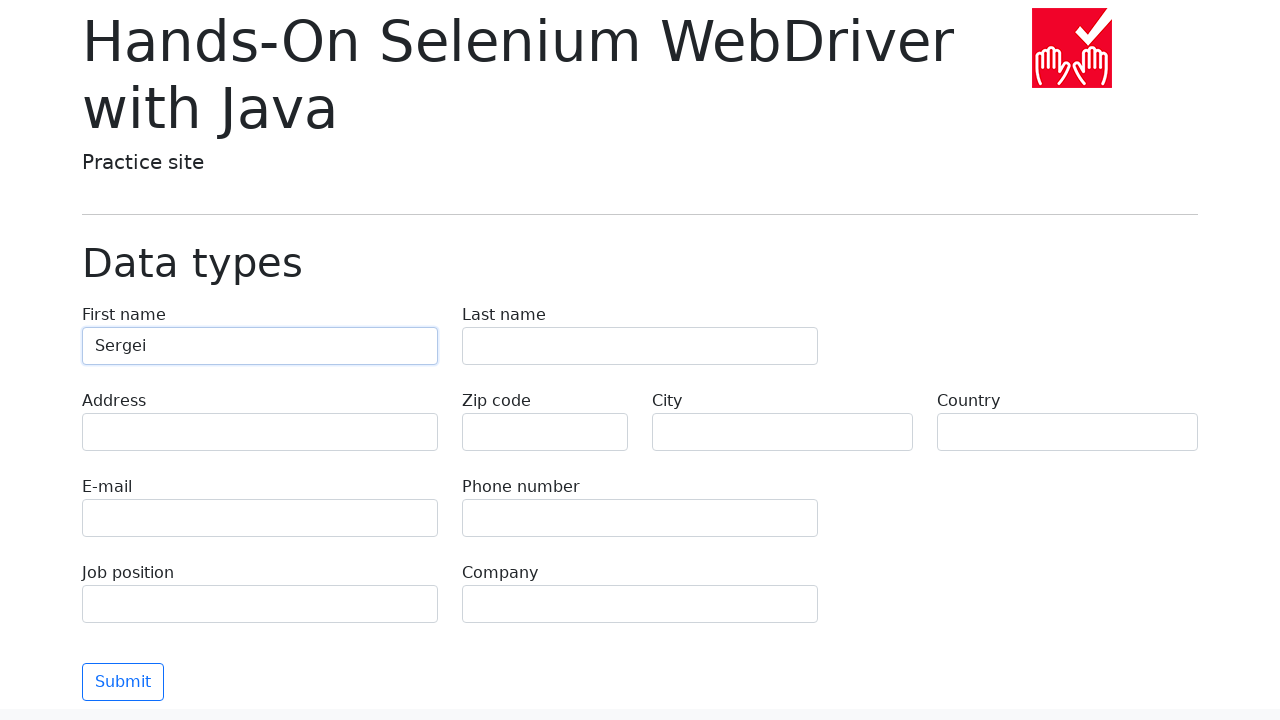

Filled last name field with 'Testowy' on [name='last-name']
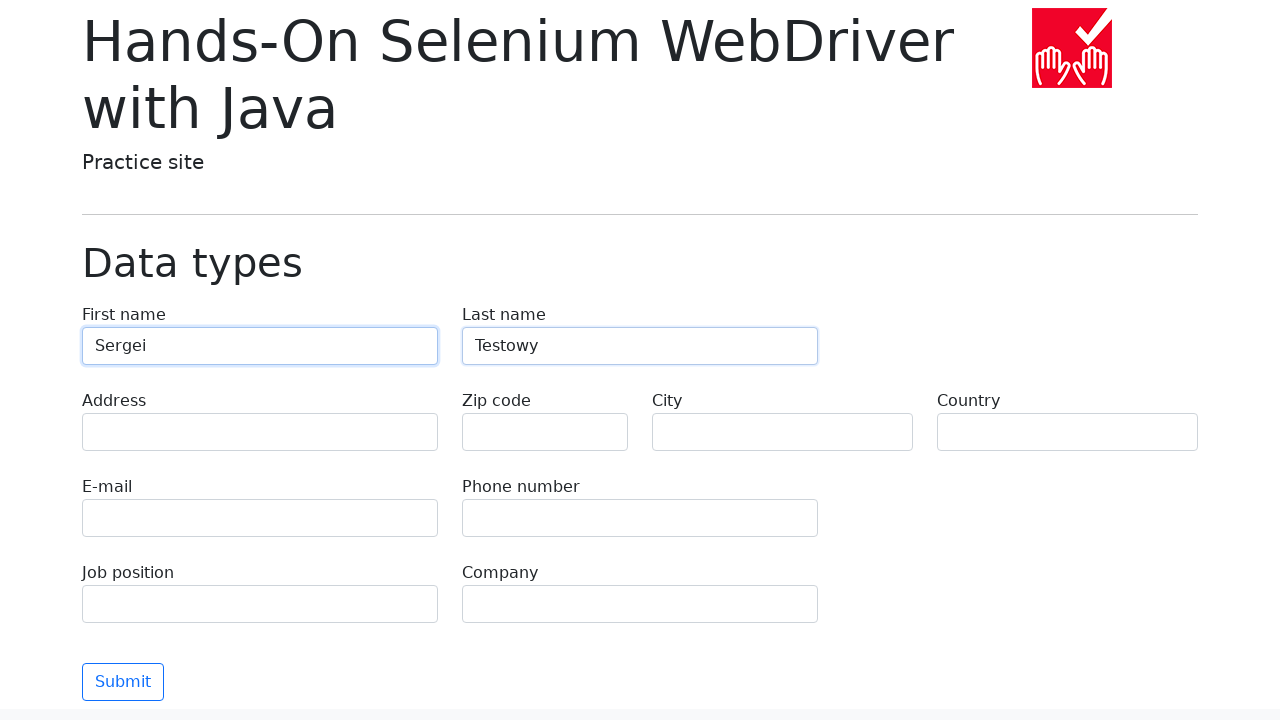

Filled address field with 'Faker street 16/13' on [name='address']
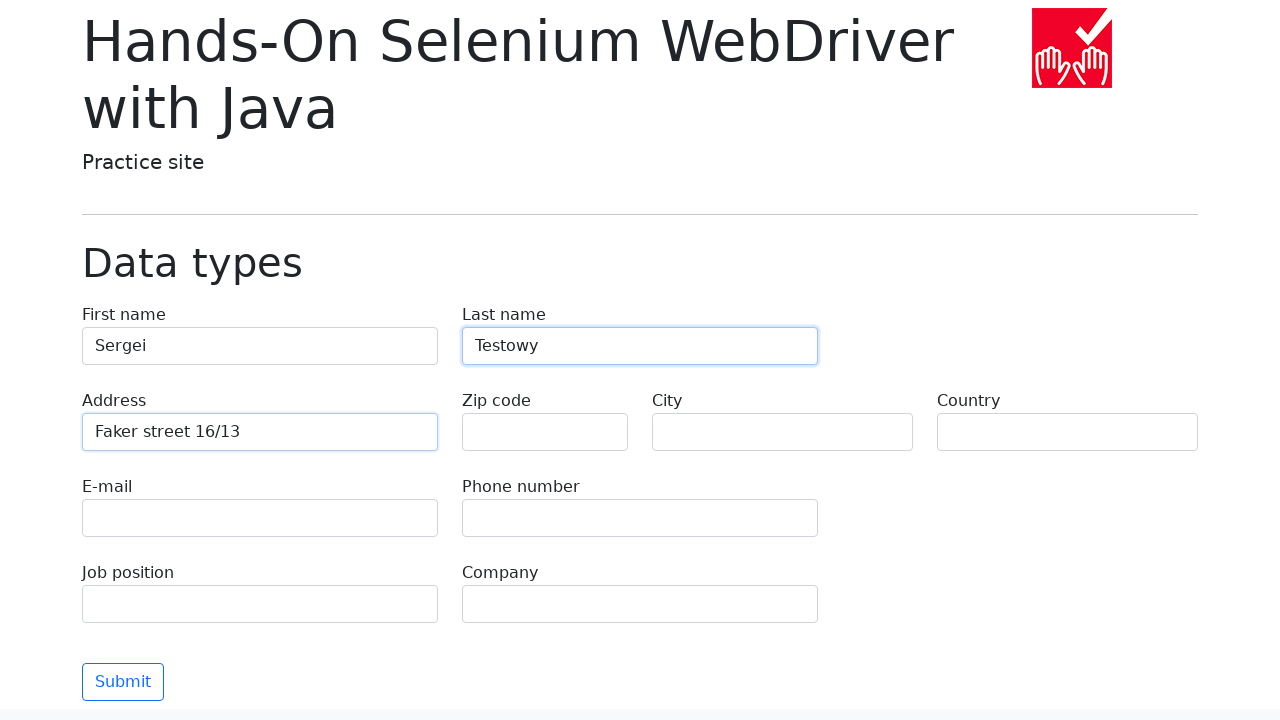

Filled city field with 'New York' on [name='city']
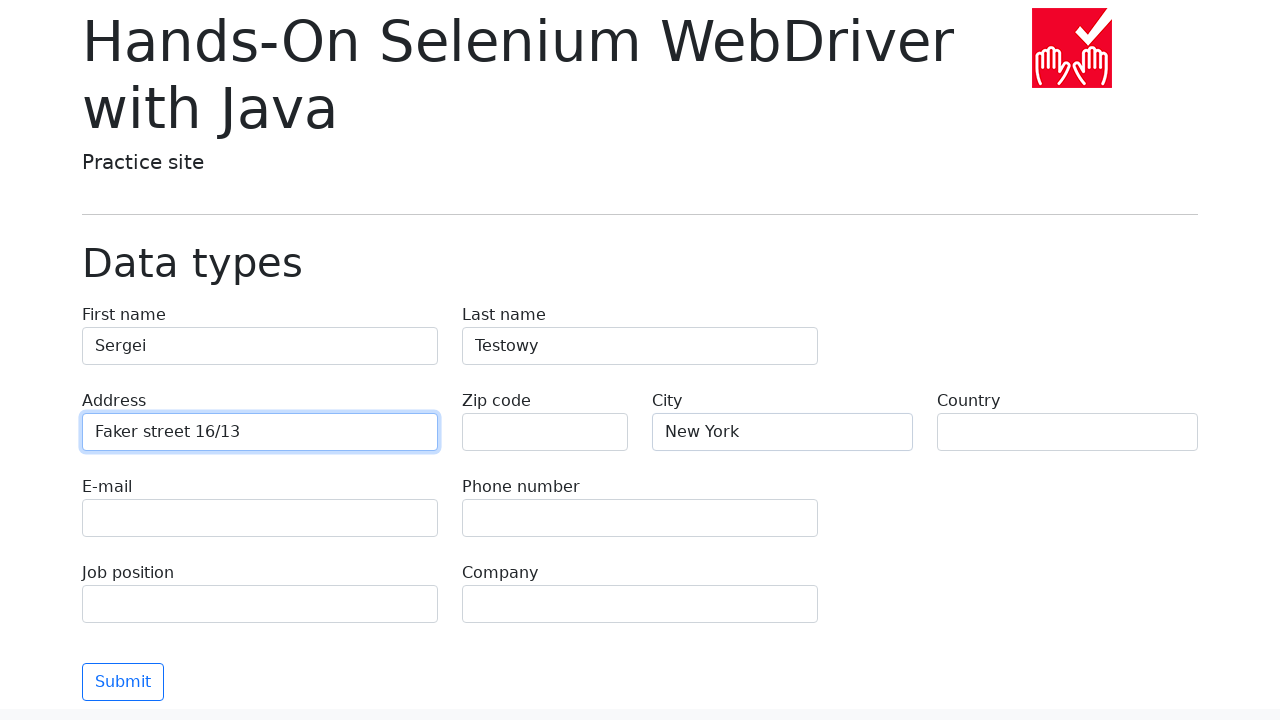

Filled country field with 'USA' on [name='country']
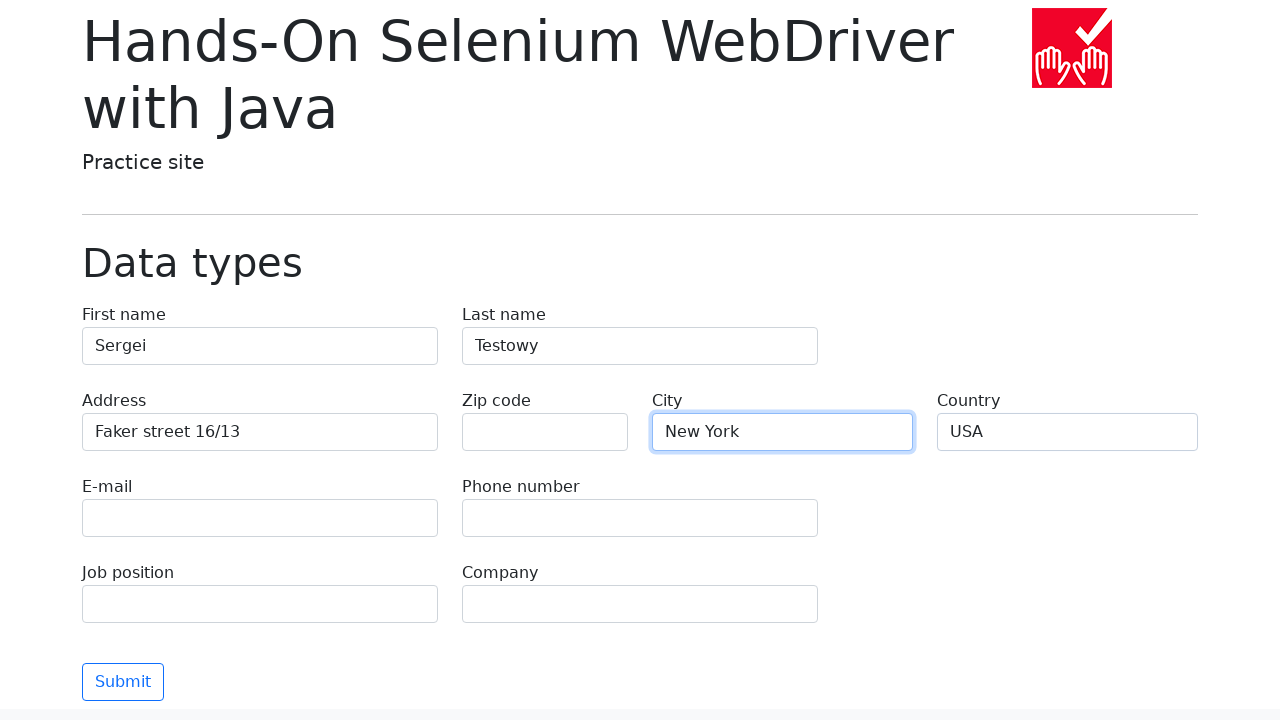

Filled job position field with 'QA' on [name='job-position']
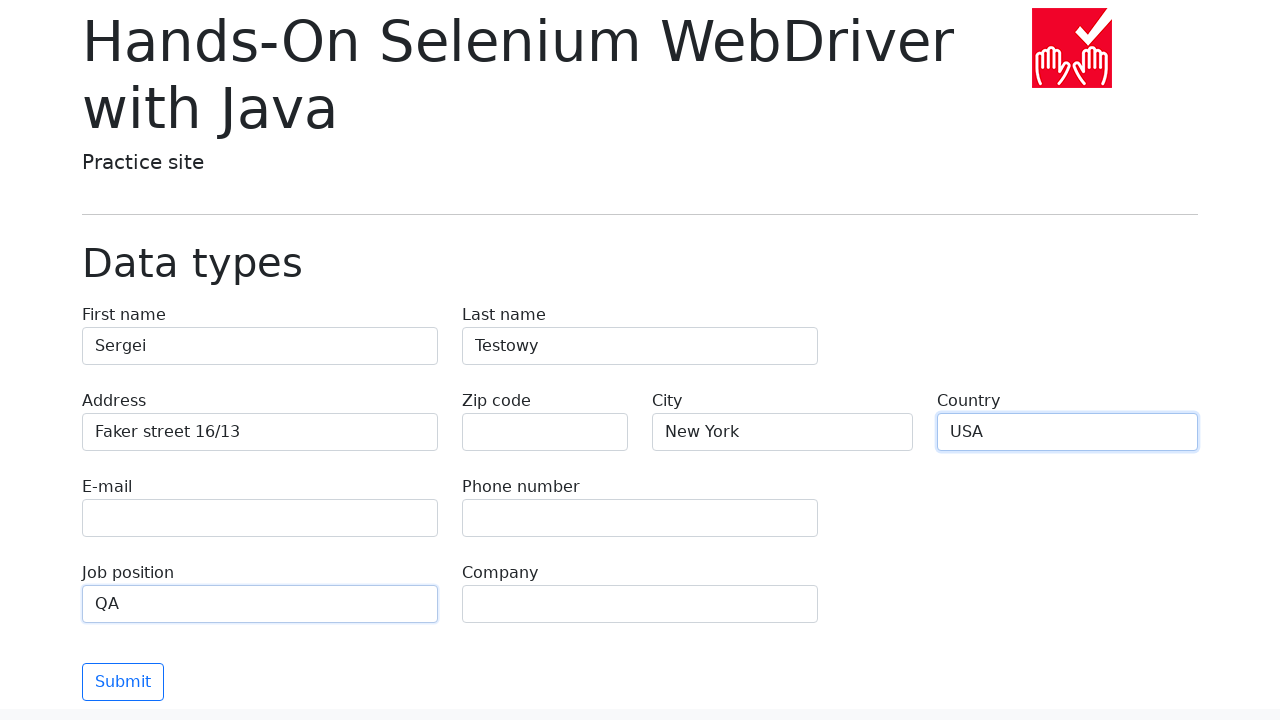

Filled company field with 'JetBrains' on [name='company']
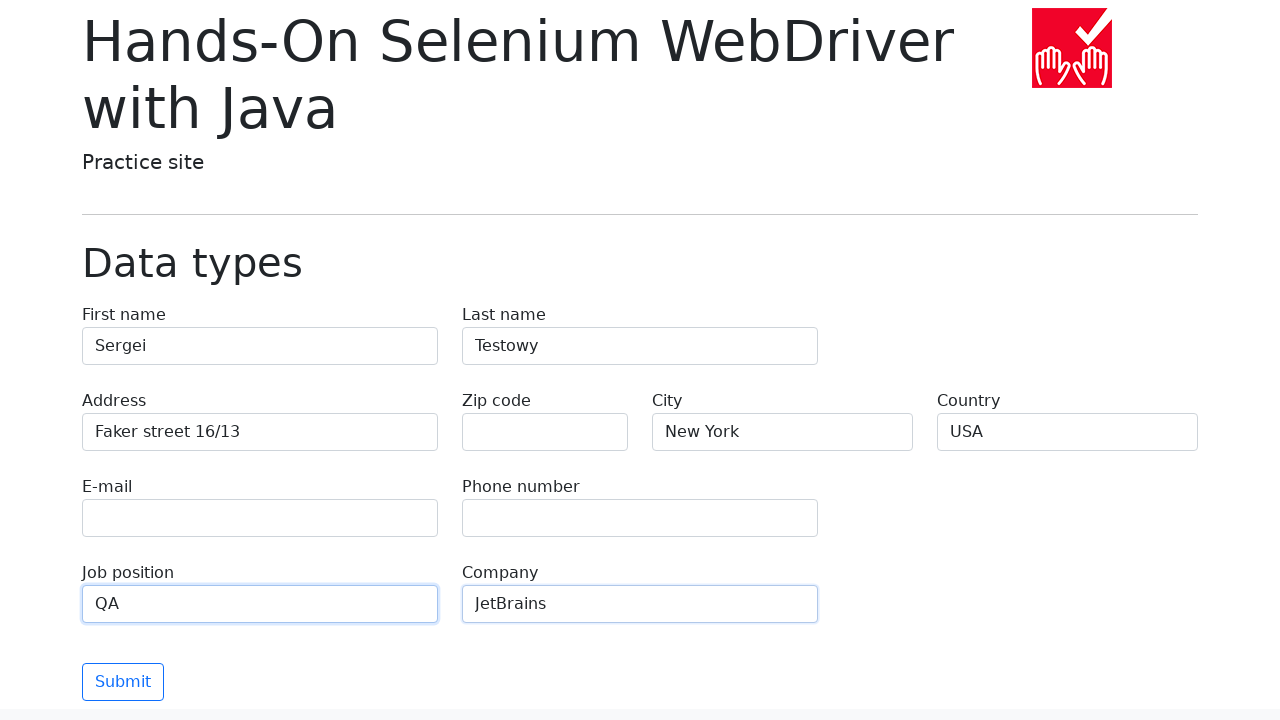

Clicked form submit button at (123, 682) on .btn.btn-outline-primary.mt-3
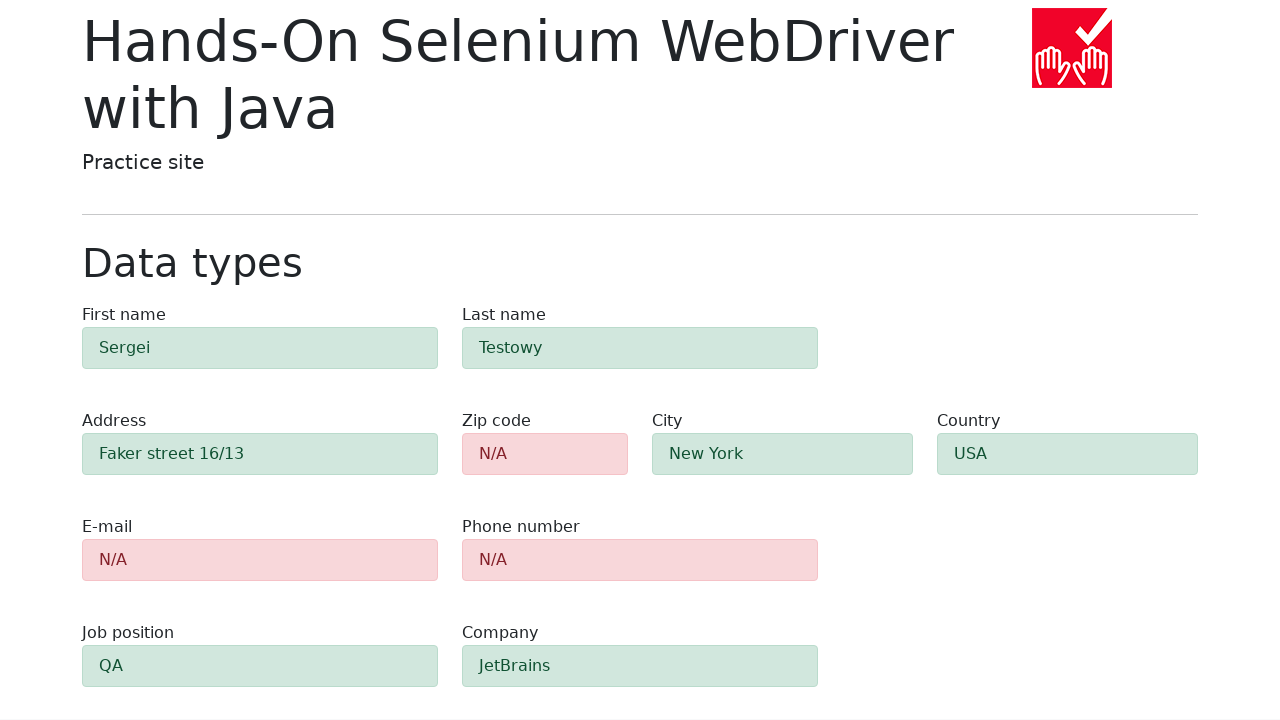

Form validation results loaded, zip code field visible
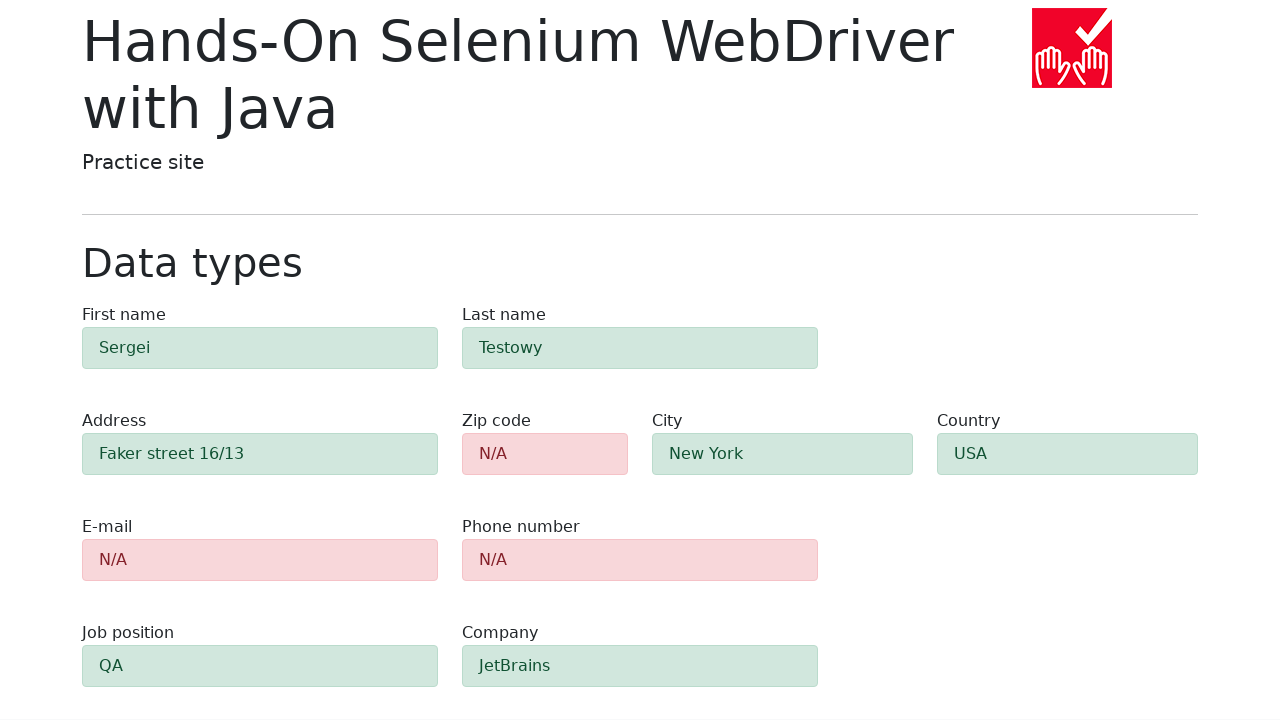

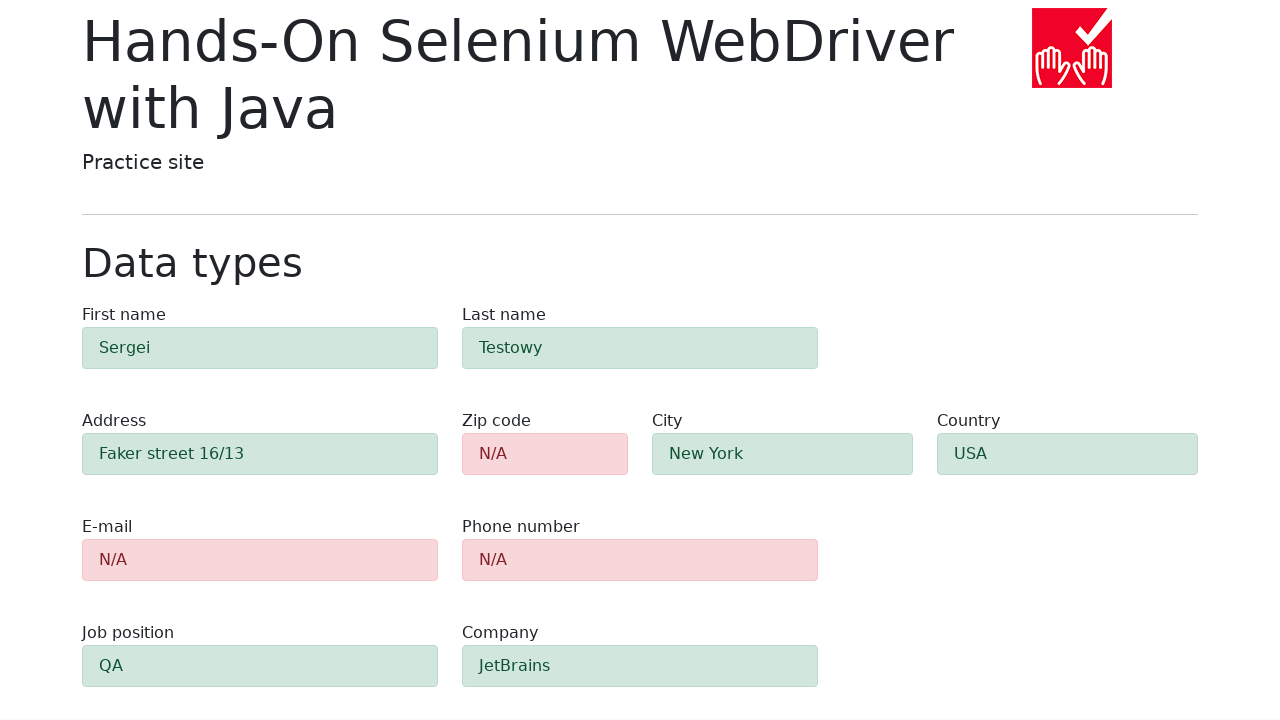